Tests clicking on a file upload button on a demo testing page. Note: The original script used Java Robot class for OS-level file dialog interaction which cannot be directly translated - only the initial button click is preserved.

Starting URL: https://omayo.blogspot.com

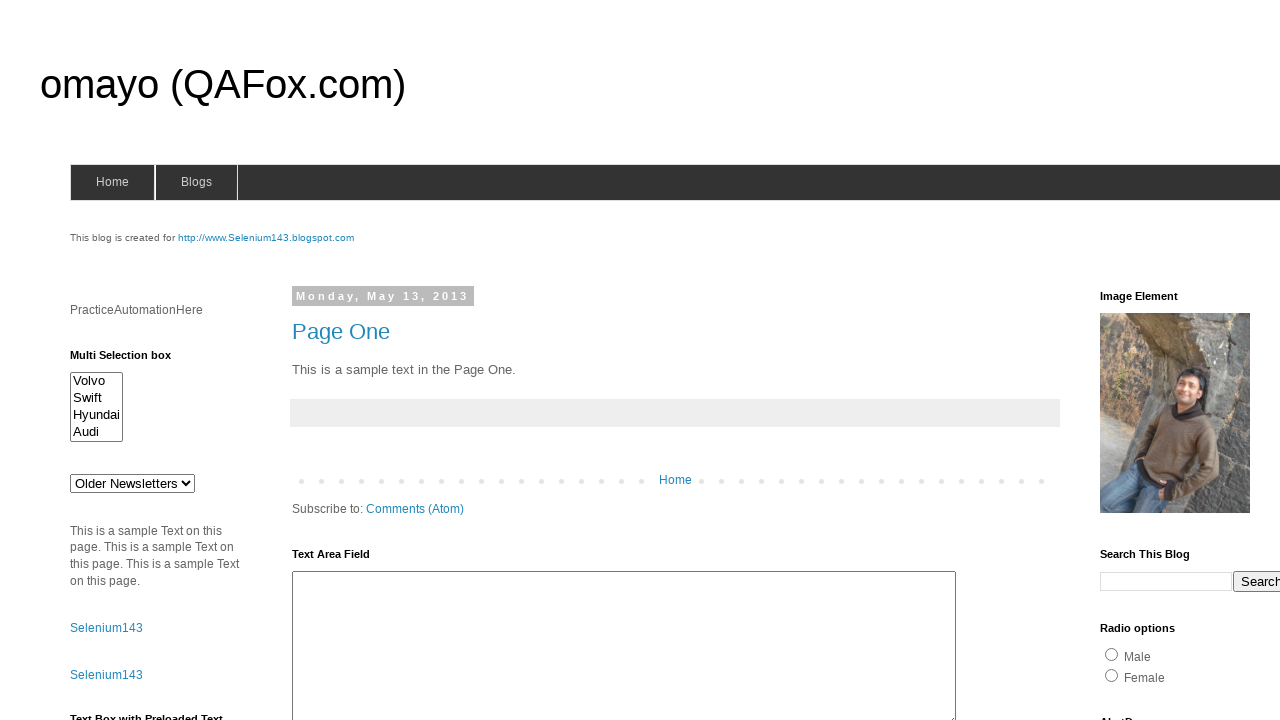

Navigated to https://omayo.blogspot.com
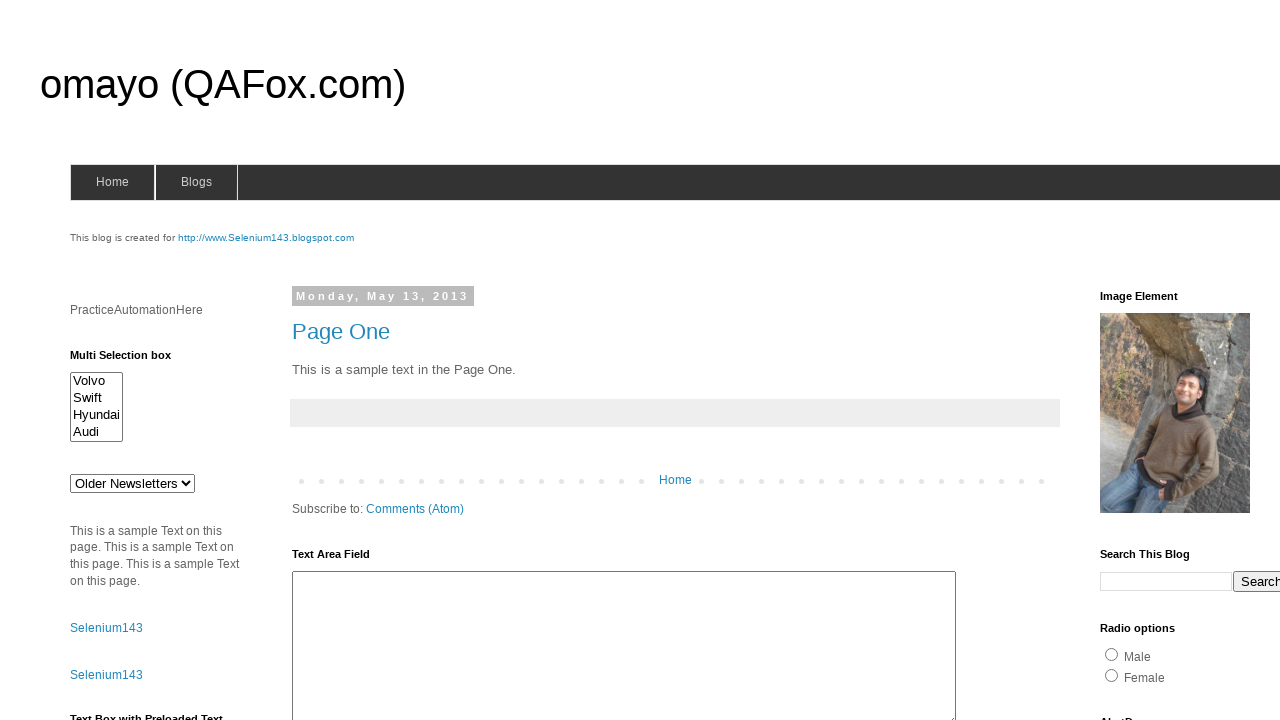

Clicked on the file upload button at (189, 361) on #uploadfile
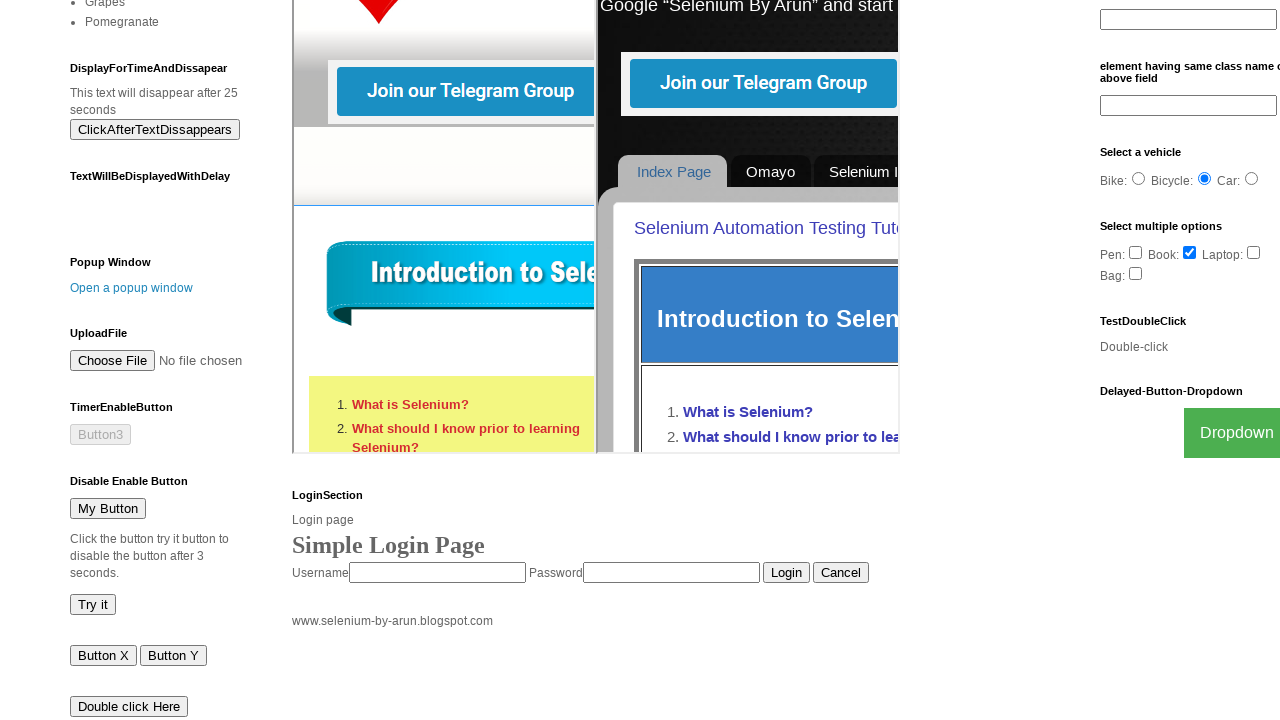

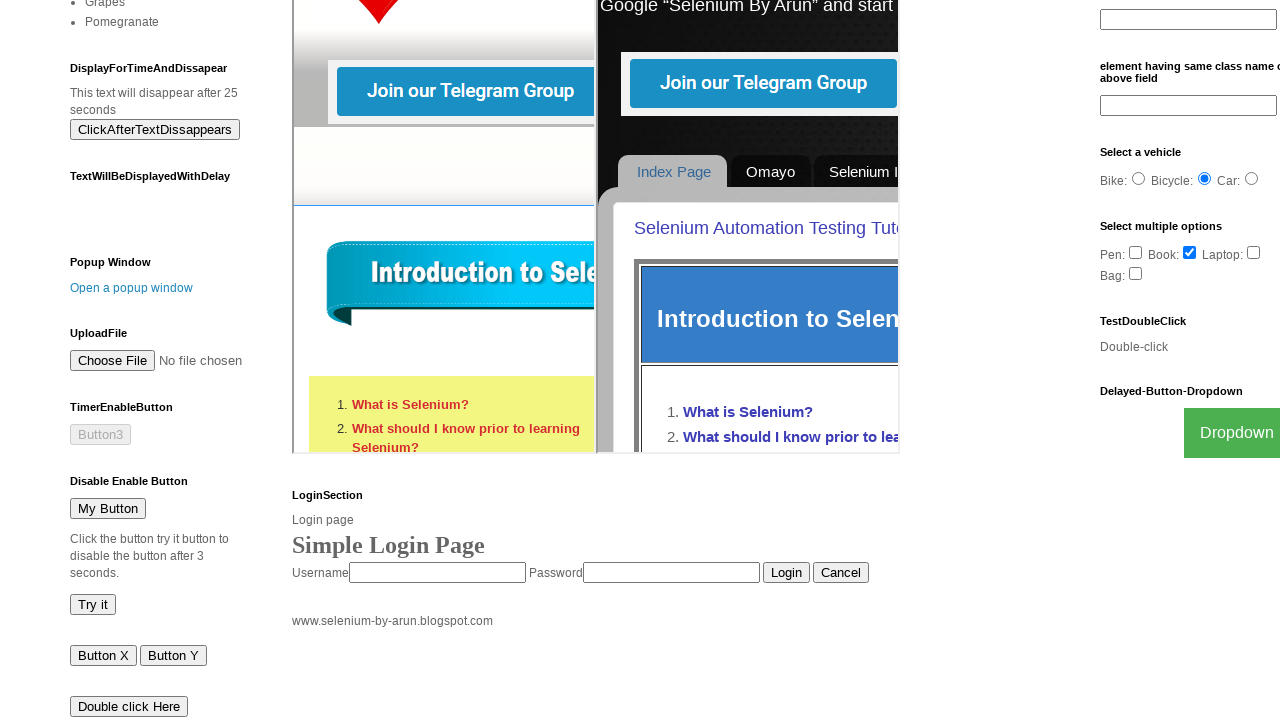